Tests the BMI calculator by entering age, height, and weight values for both male and female options, calculating BMI results multiple times with different inputs.

Starting URL: https://www.calculator.net/bmi-calculator.html?ctype=metric

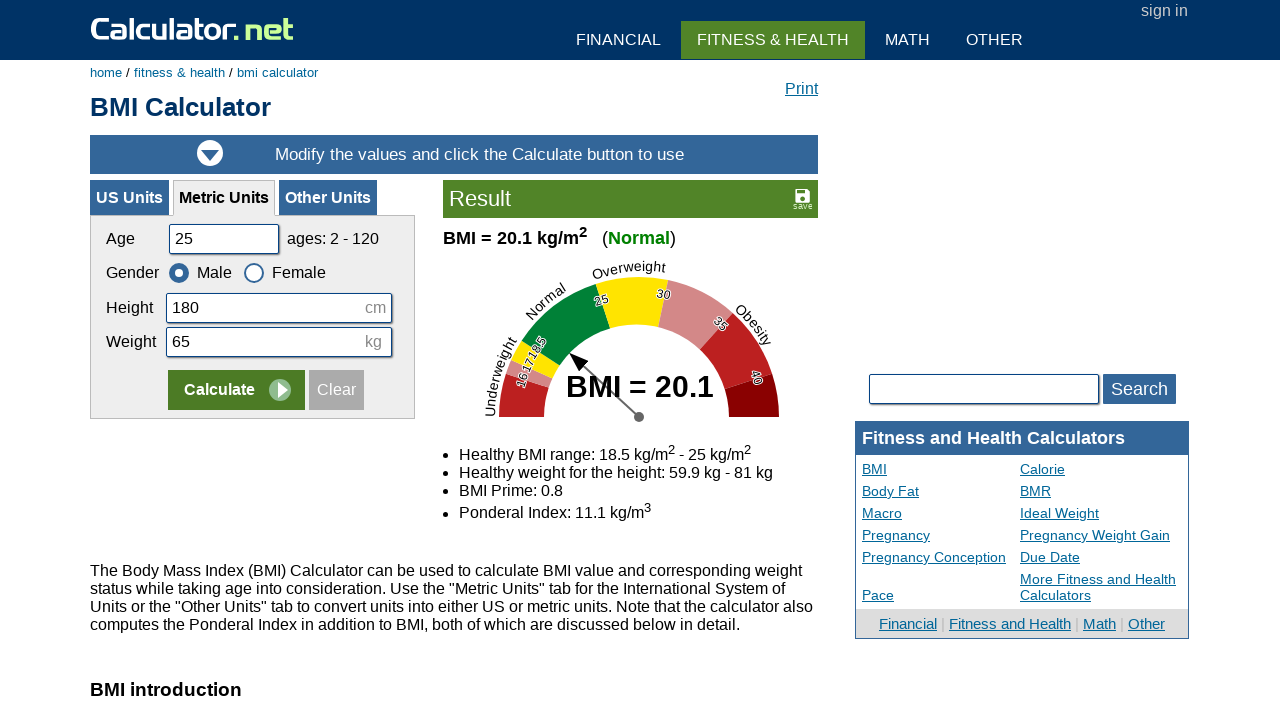

Cleared age input field on #cage
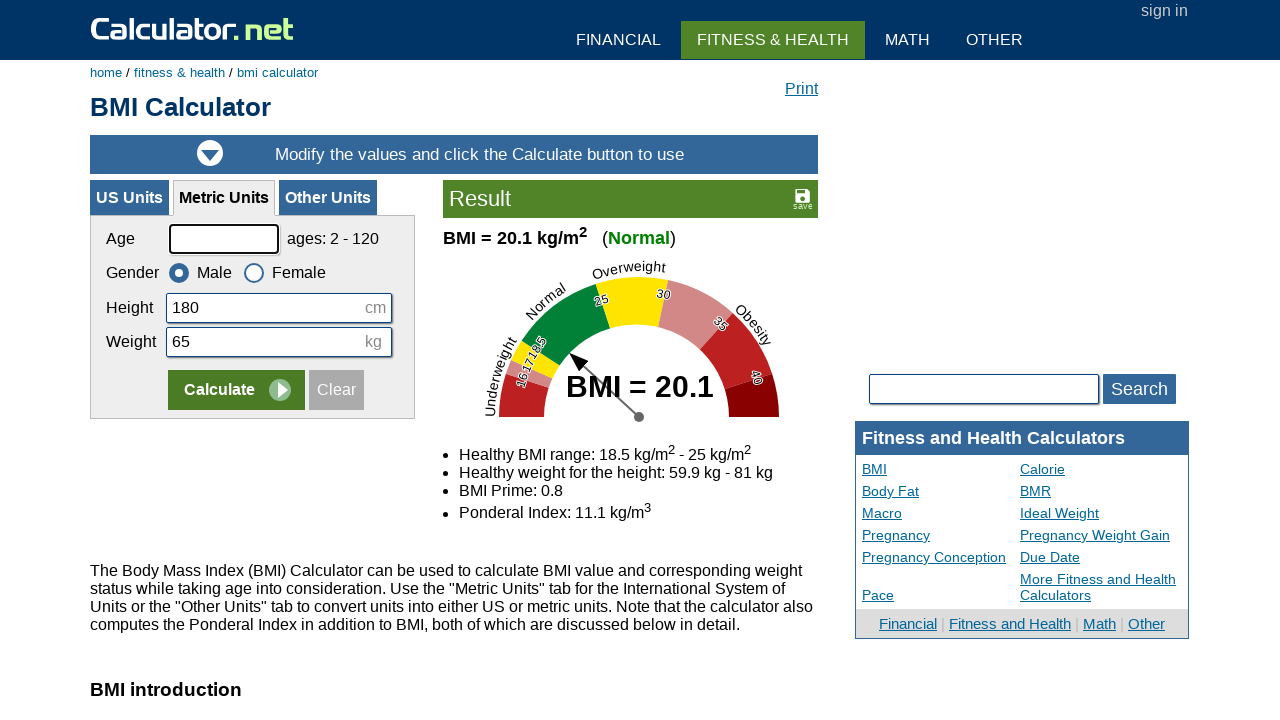

Entered age value 20 on #cage
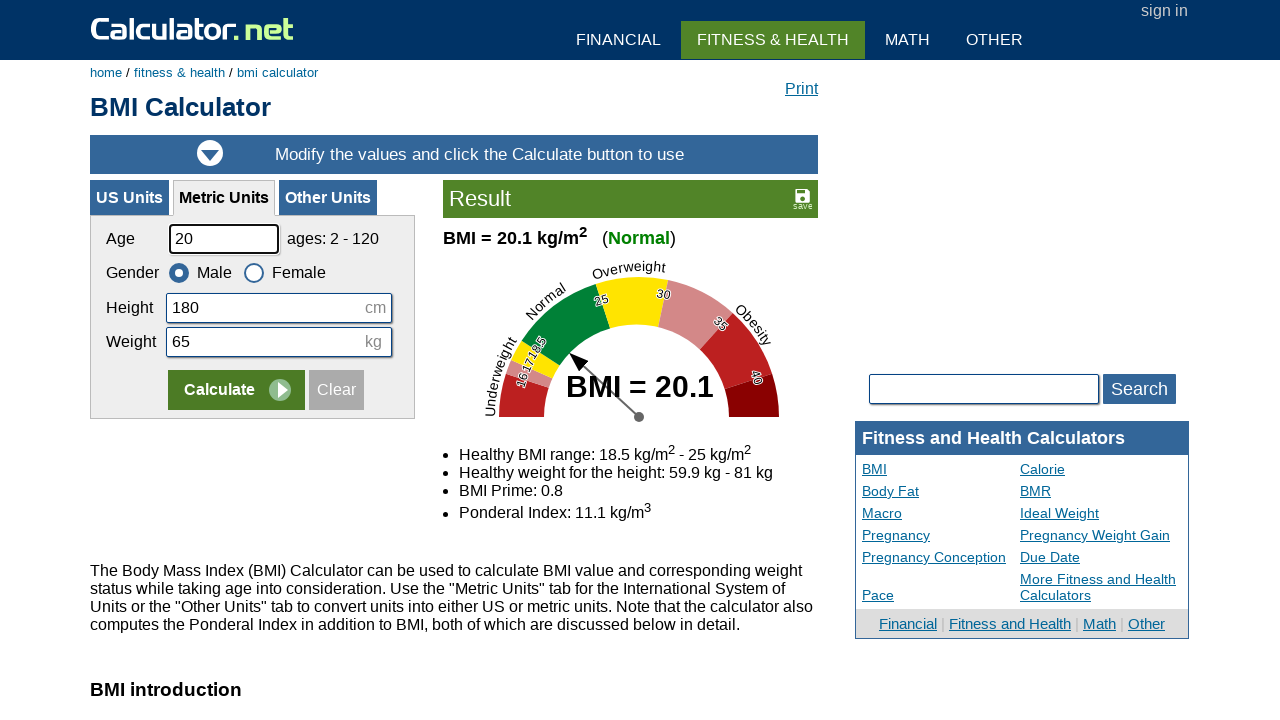

Cleared height input field on #cheightmeter
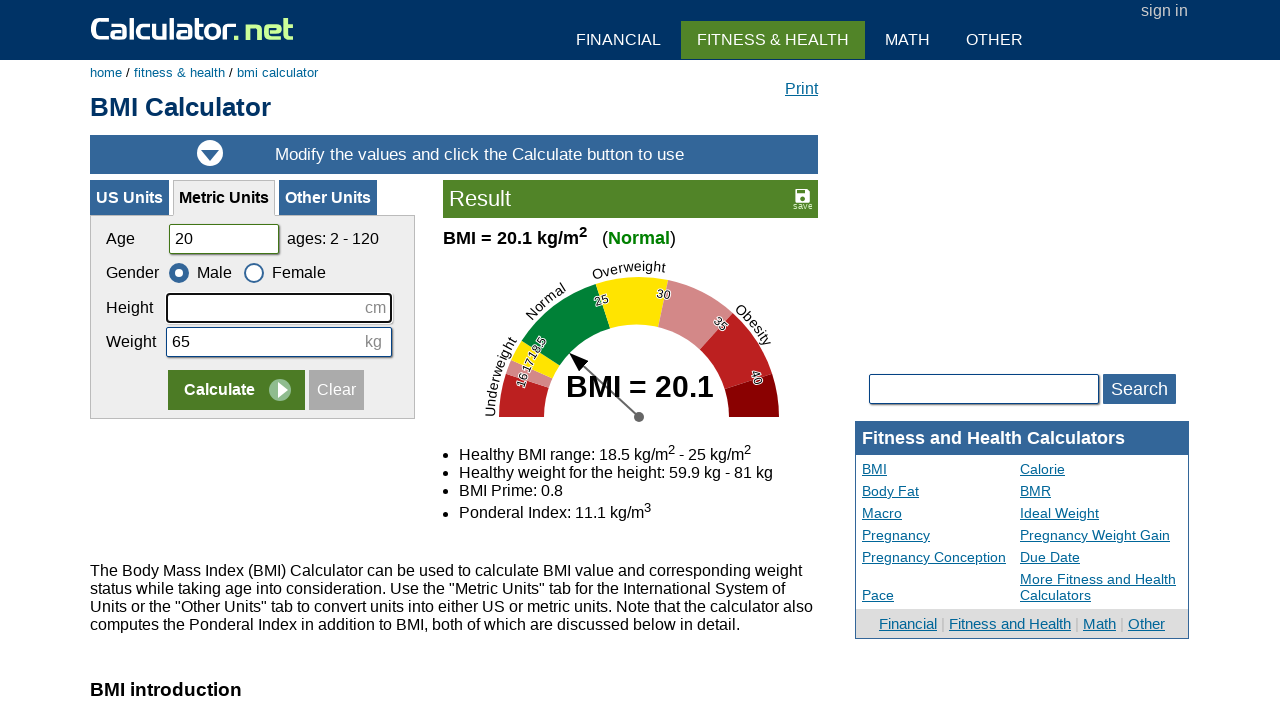

Entered height value 180cm on #cheightmeter
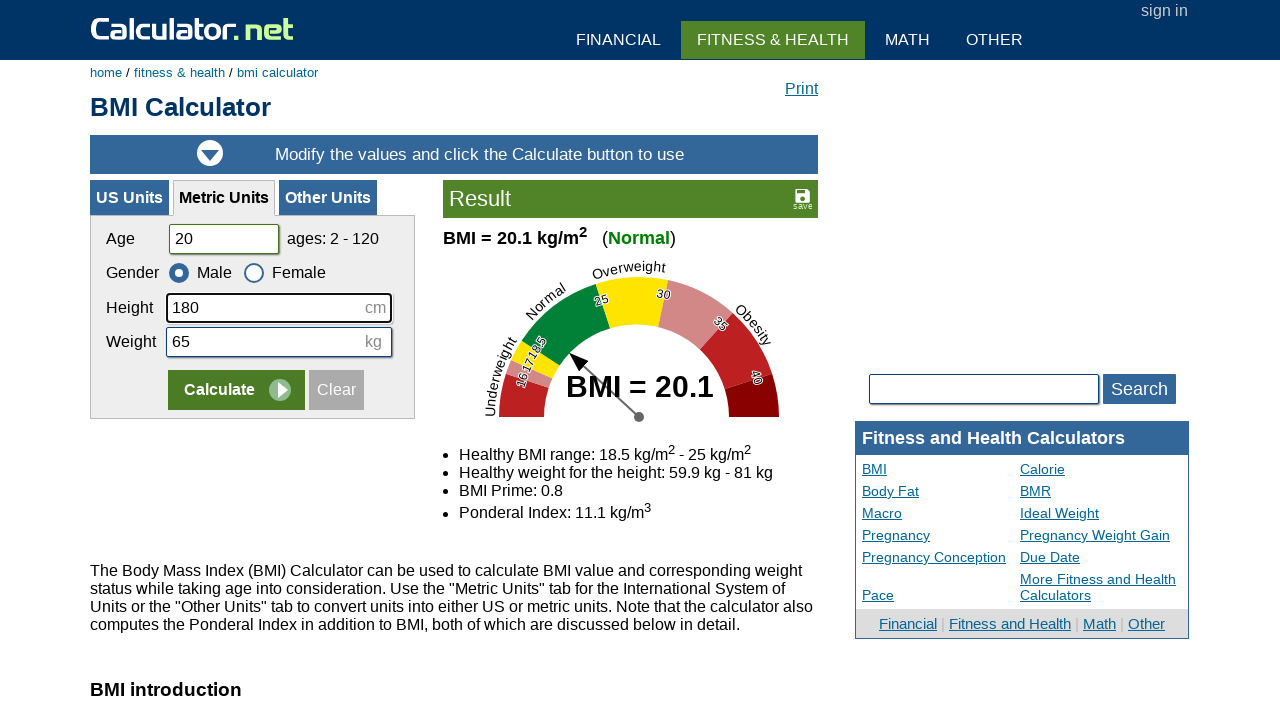

Cleared weight input field on #ckg
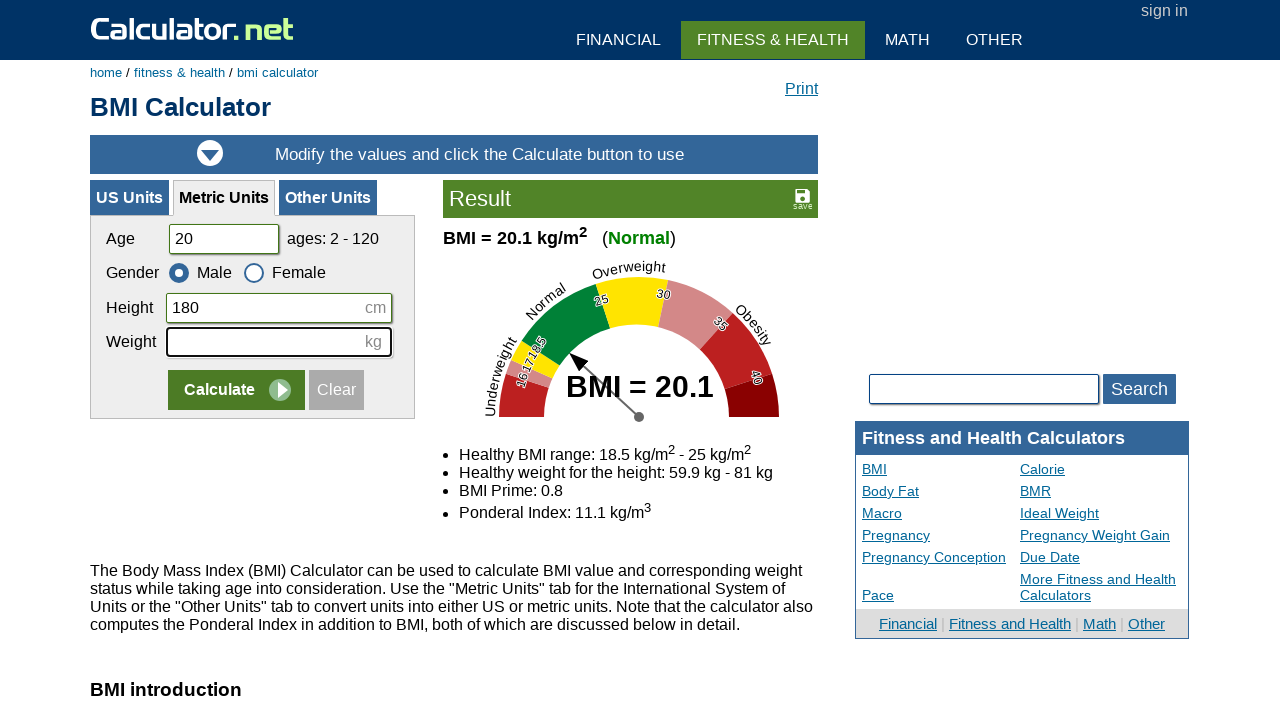

Entered weight value 60kg on #ckg
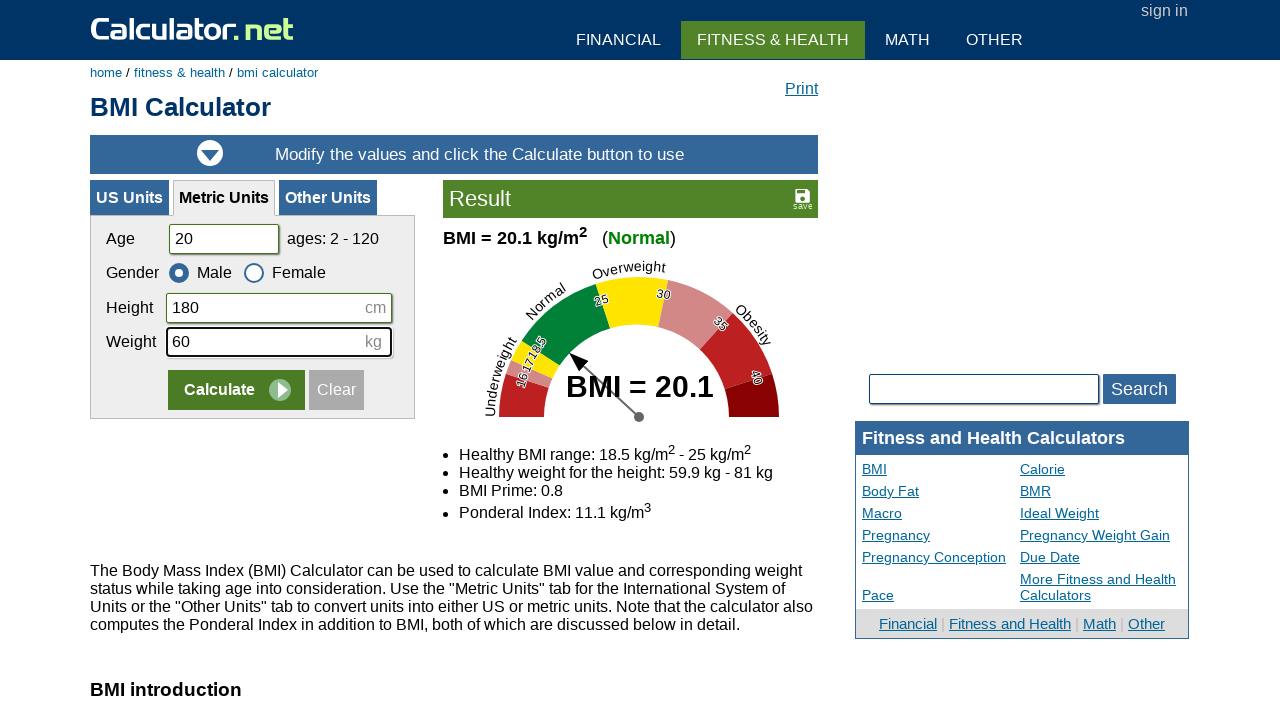

Selected male option at (200, 272) on label[for='csex1']
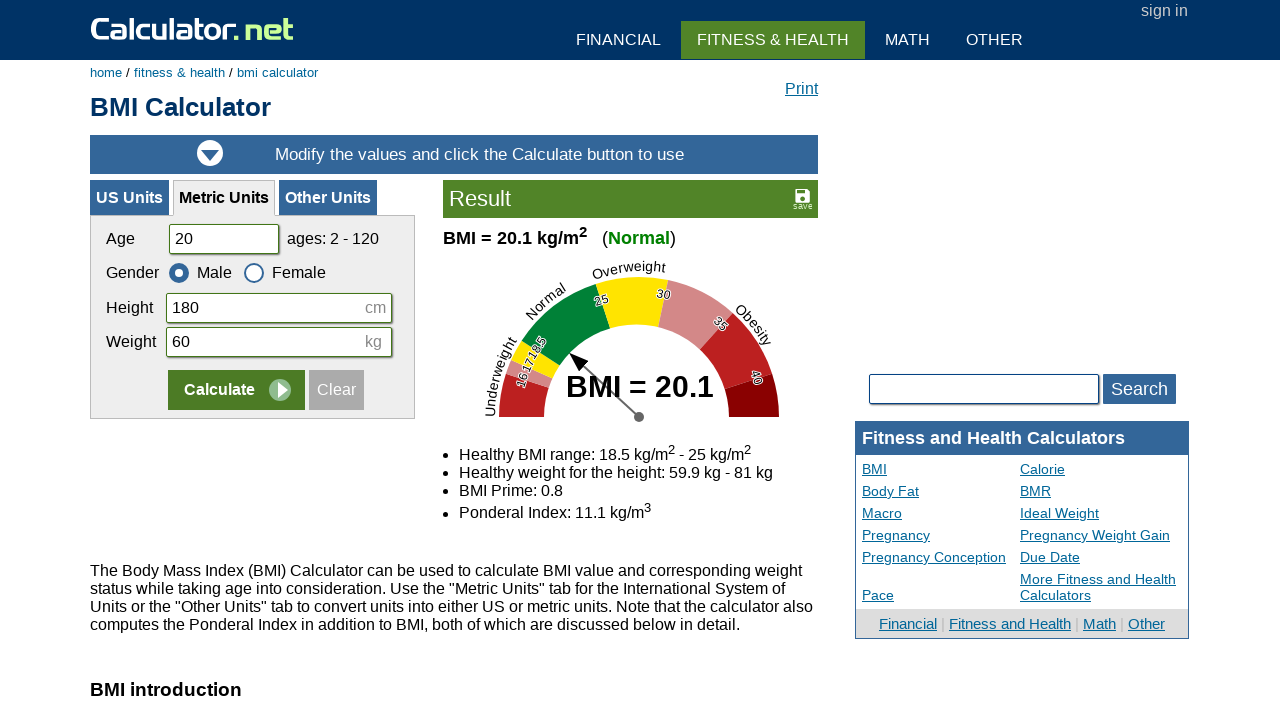

Clicked Calculate button for Test 1 (male, age 20, height 180cm, weight 60kg) at (236, 390) on input[value='Calculate']
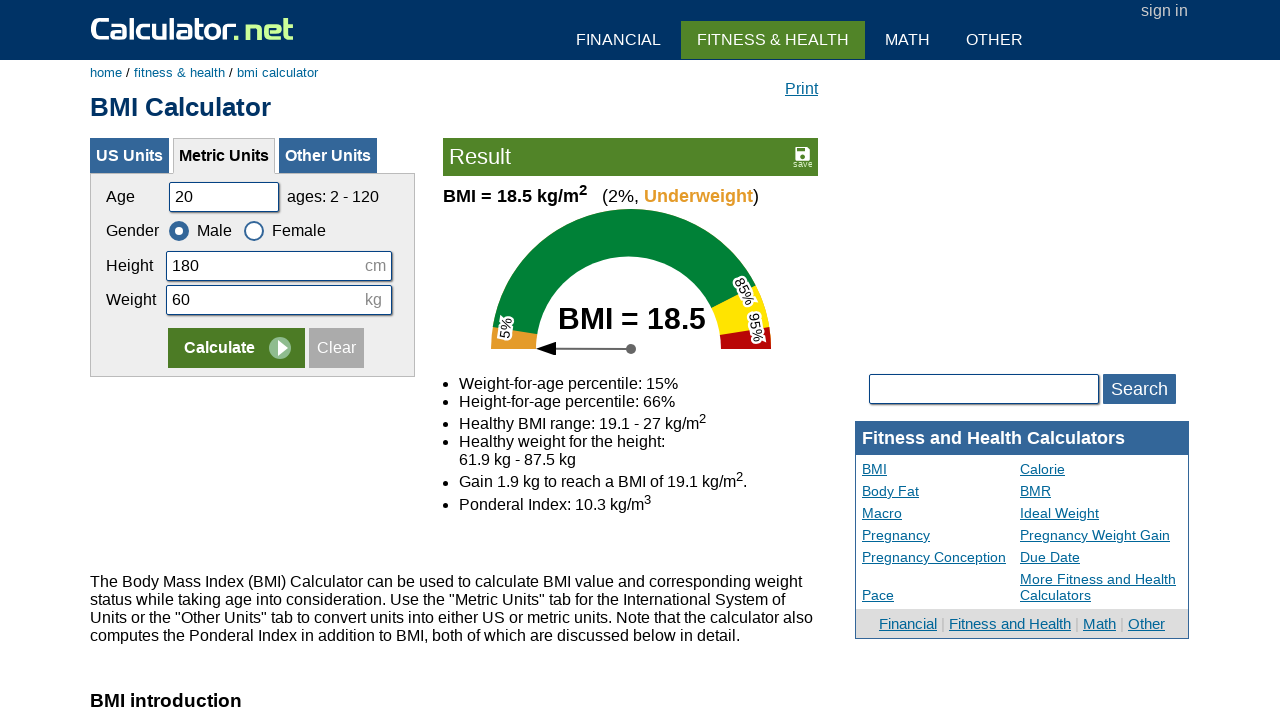

BMI result loaded for Test 1
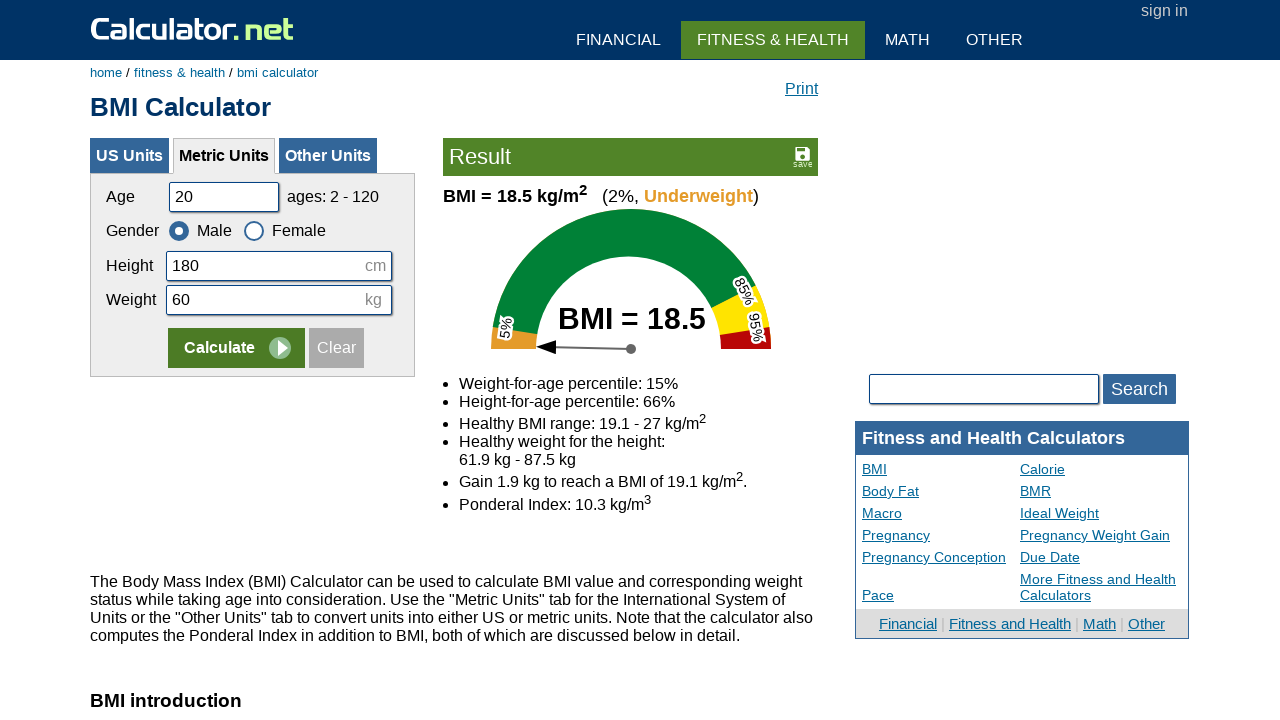

Cleared age input field on #cage
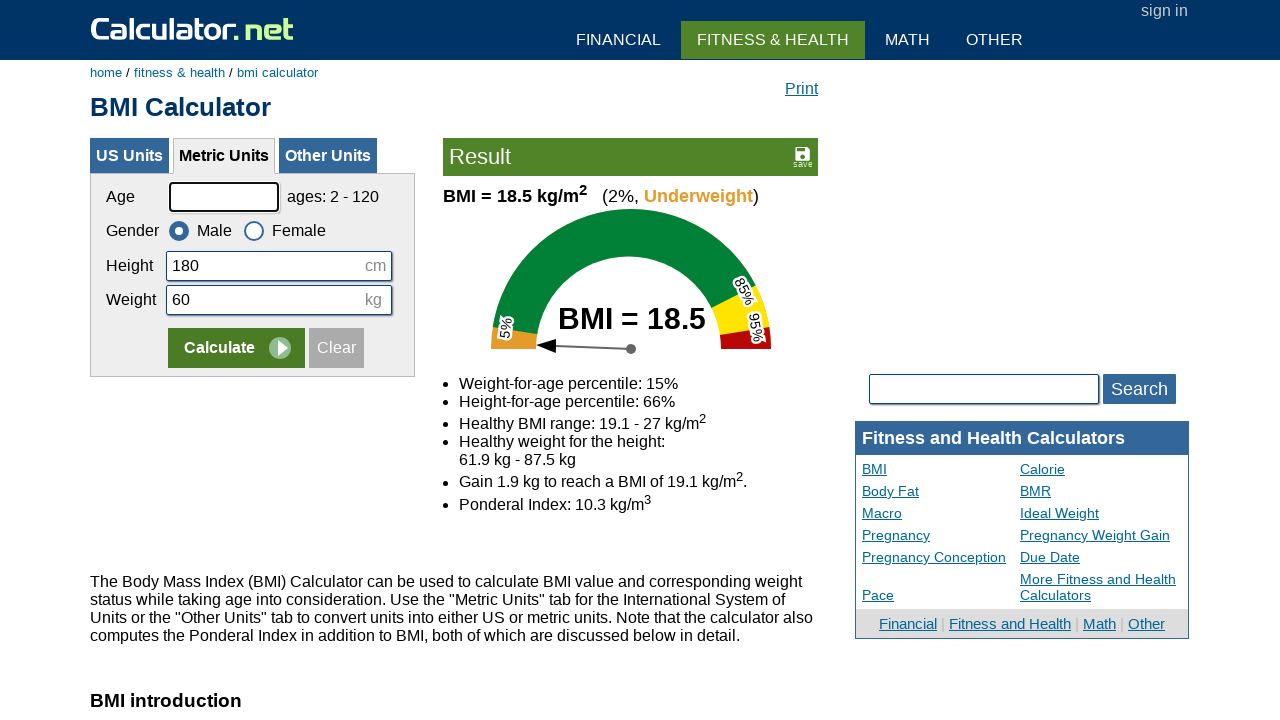

Entered age value 35 on #cage
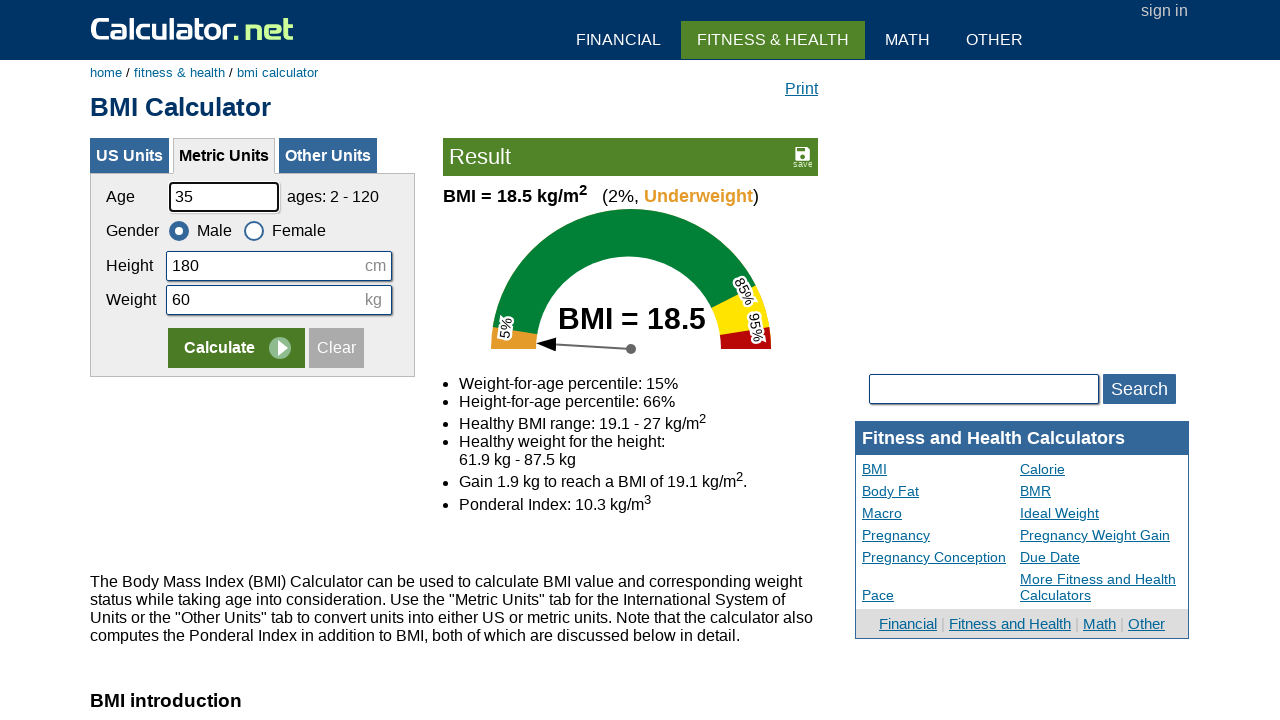

Cleared height input field on #cheightmeter
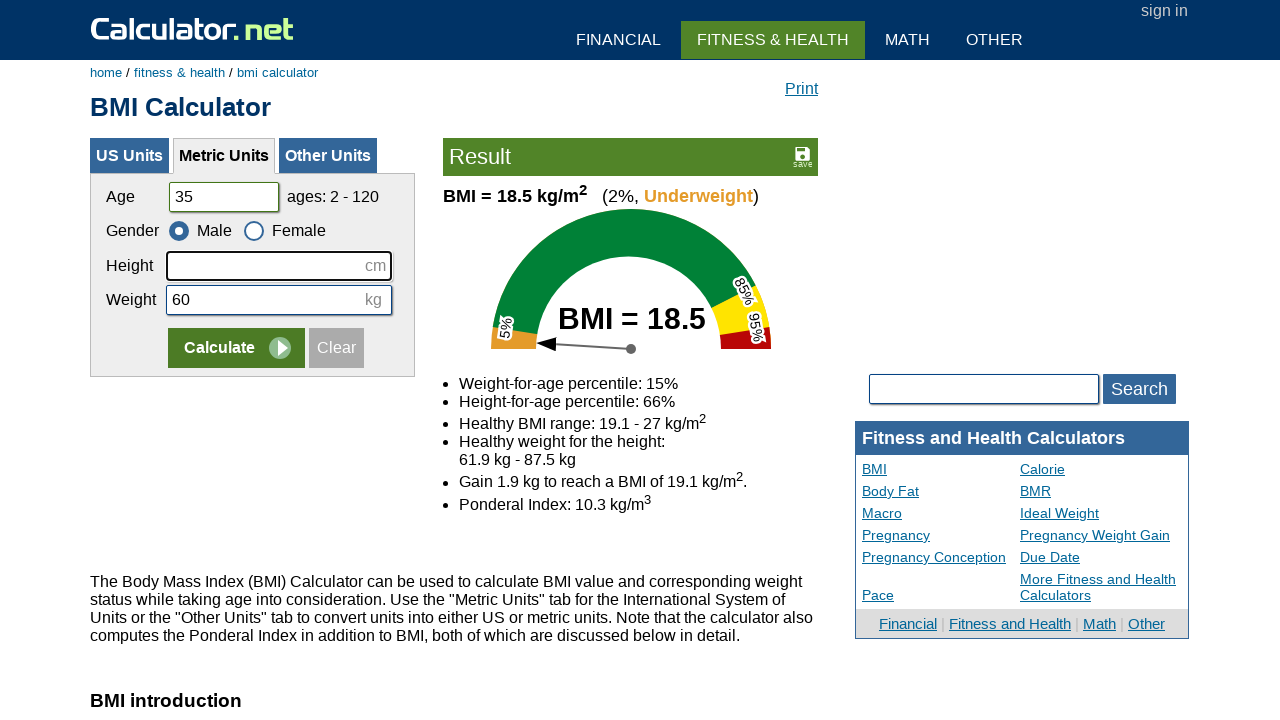

Entered height value 160cm on #cheightmeter
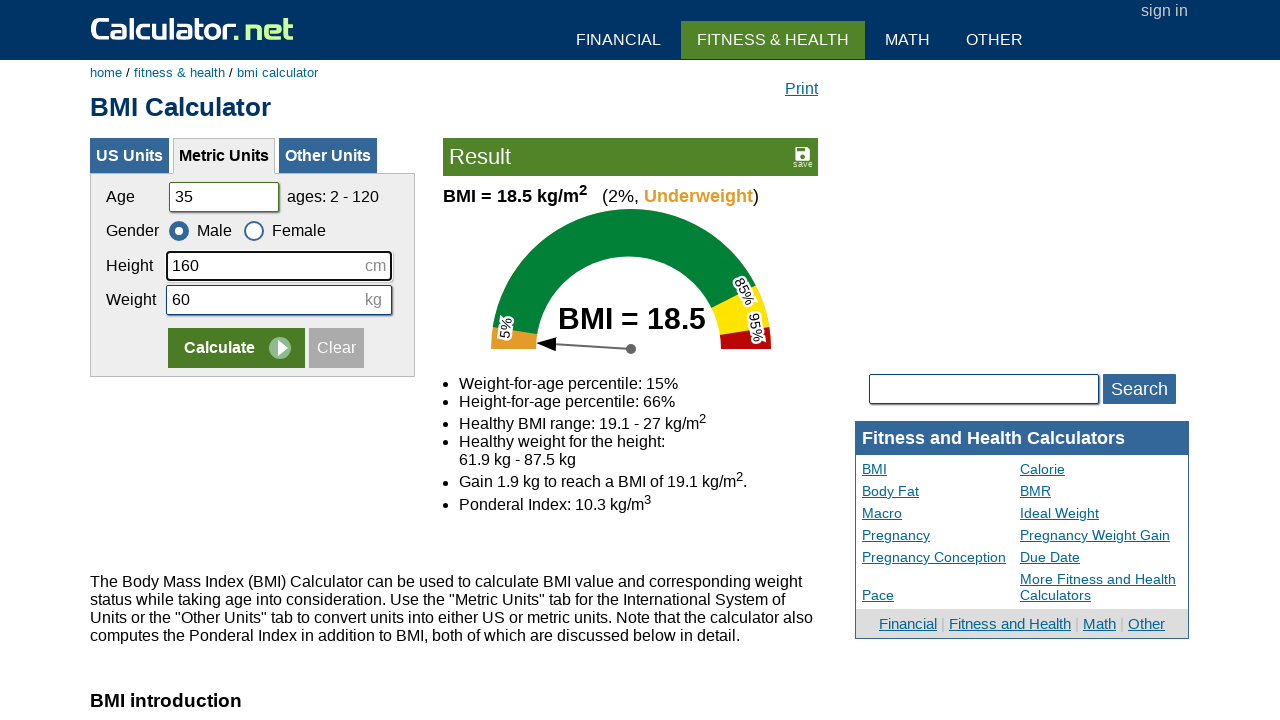

Cleared weight input field on #ckg
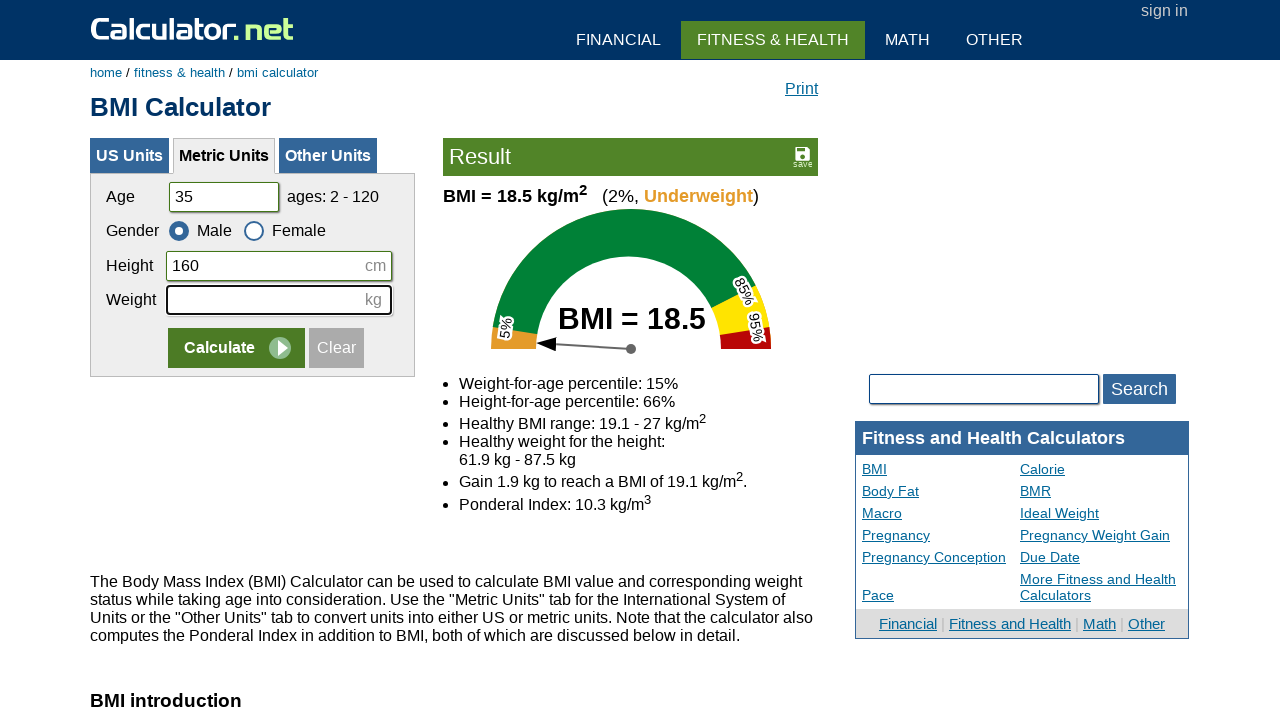

Entered weight value 55kg on #ckg
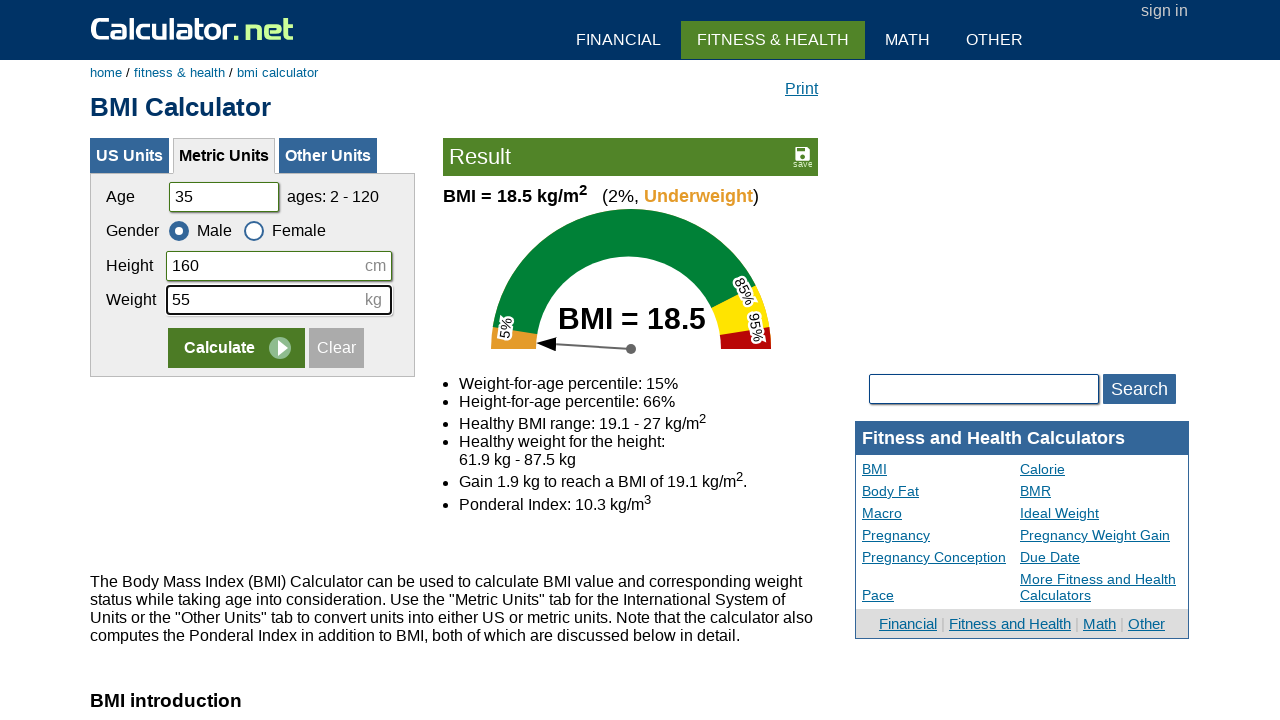

Selected female option at (285, 230) on label[for='csex2']
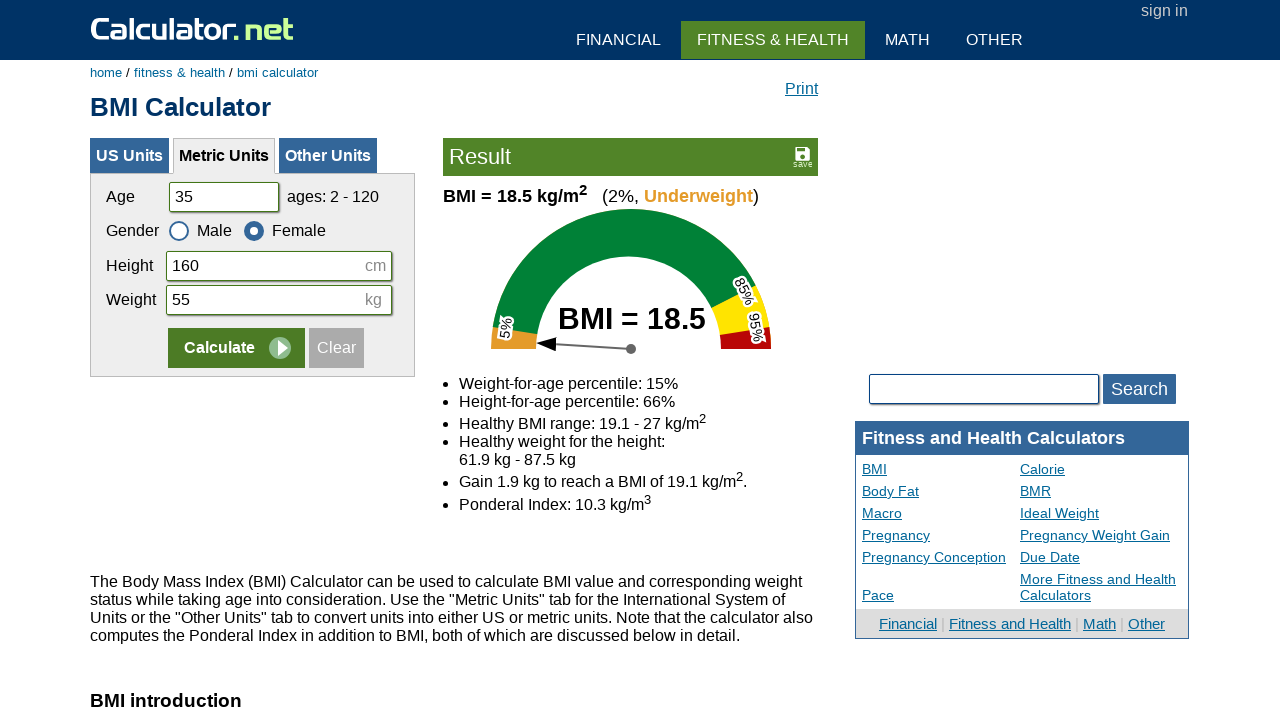

Clicked Calculate button for Test 2 (female, age 35, height 160cm, weight 55kg) at (236, 348) on input[value='Calculate']
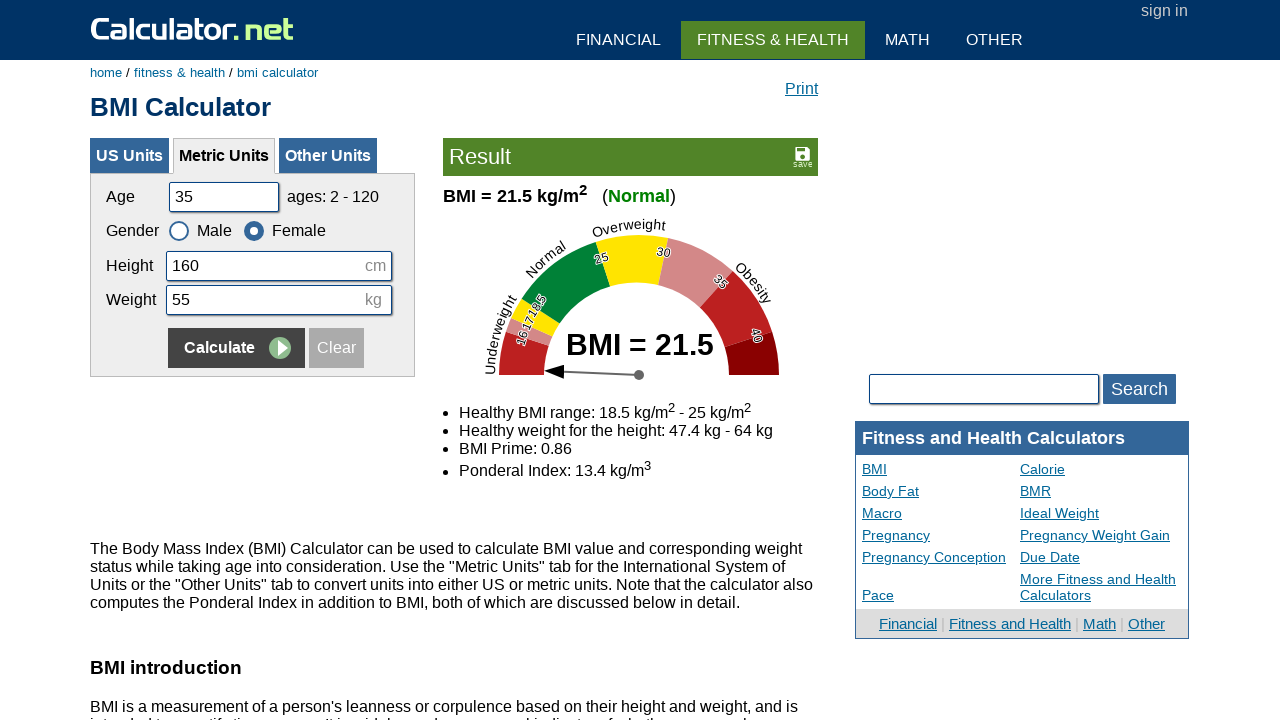

BMI result loaded for Test 2
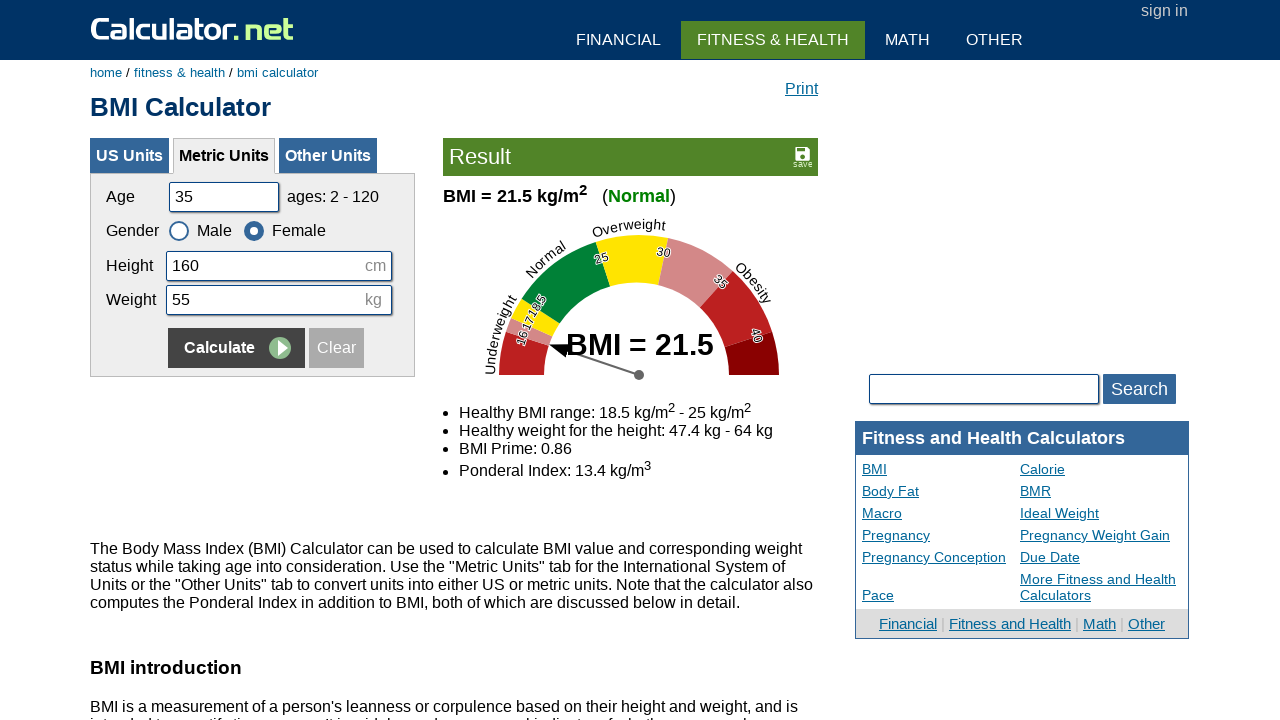

Cleared age input field on #cage
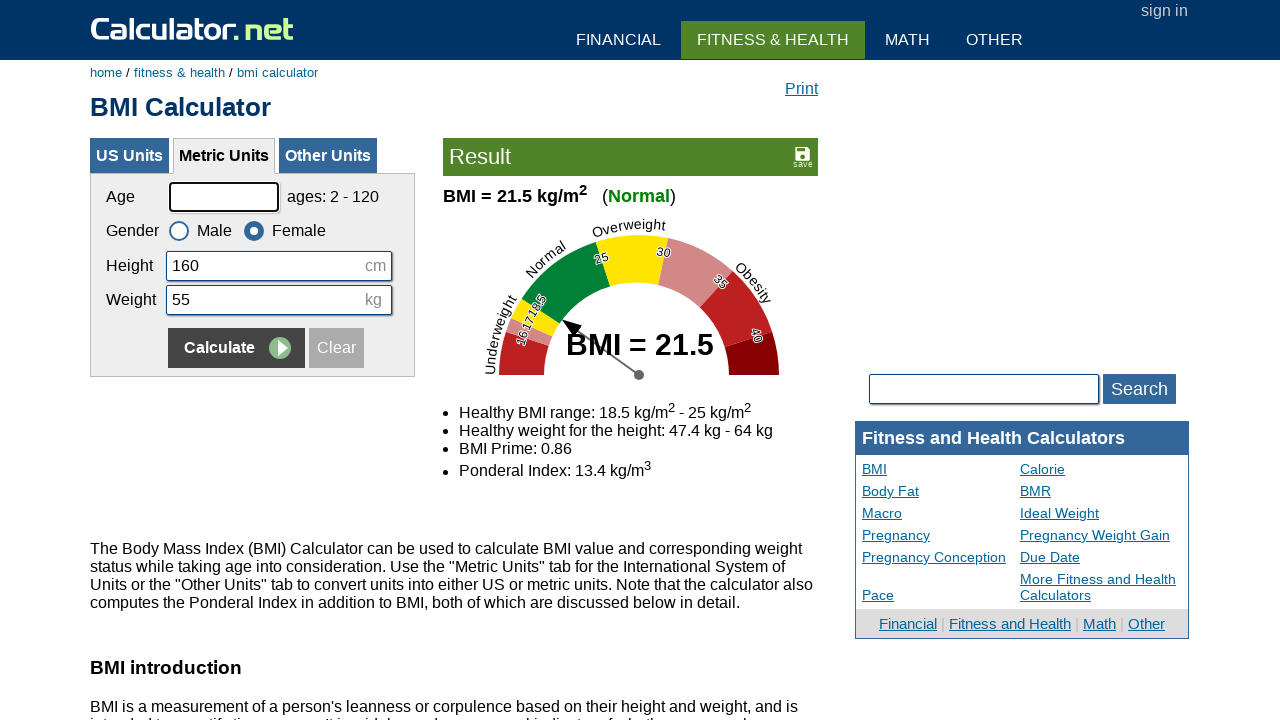

Entered age value 50 on #cage
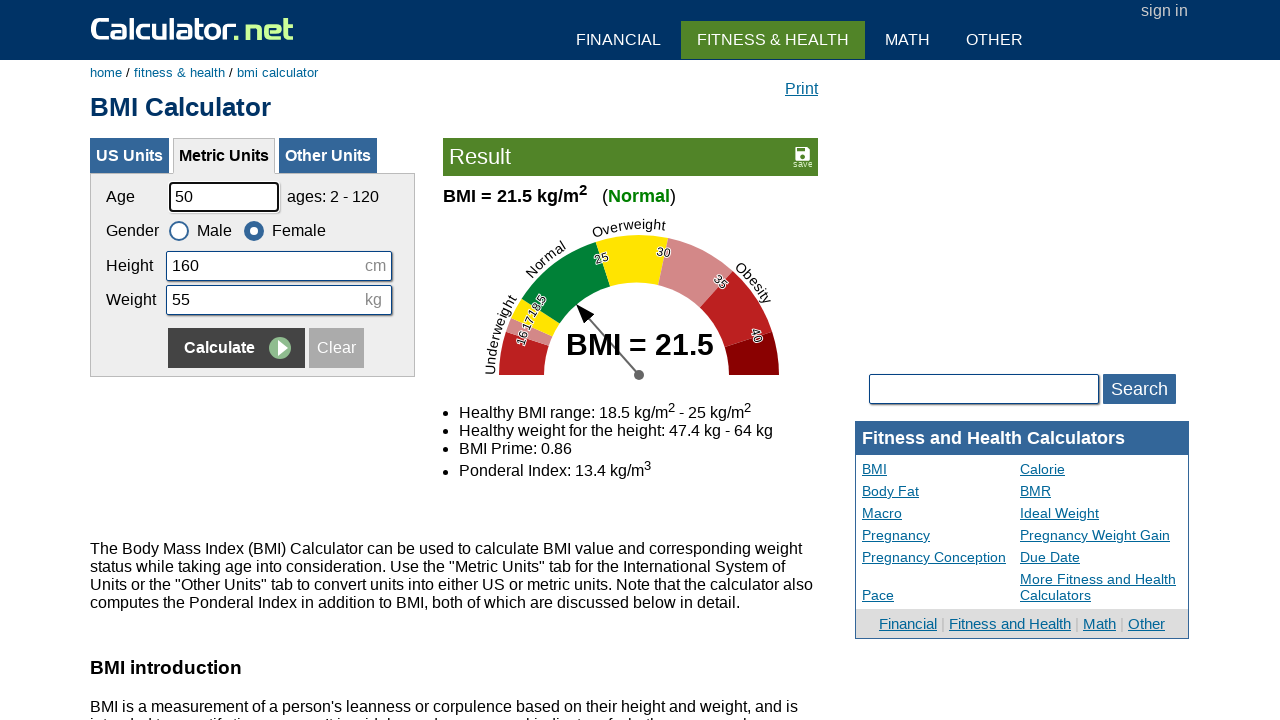

Cleared height input field on #cheightmeter
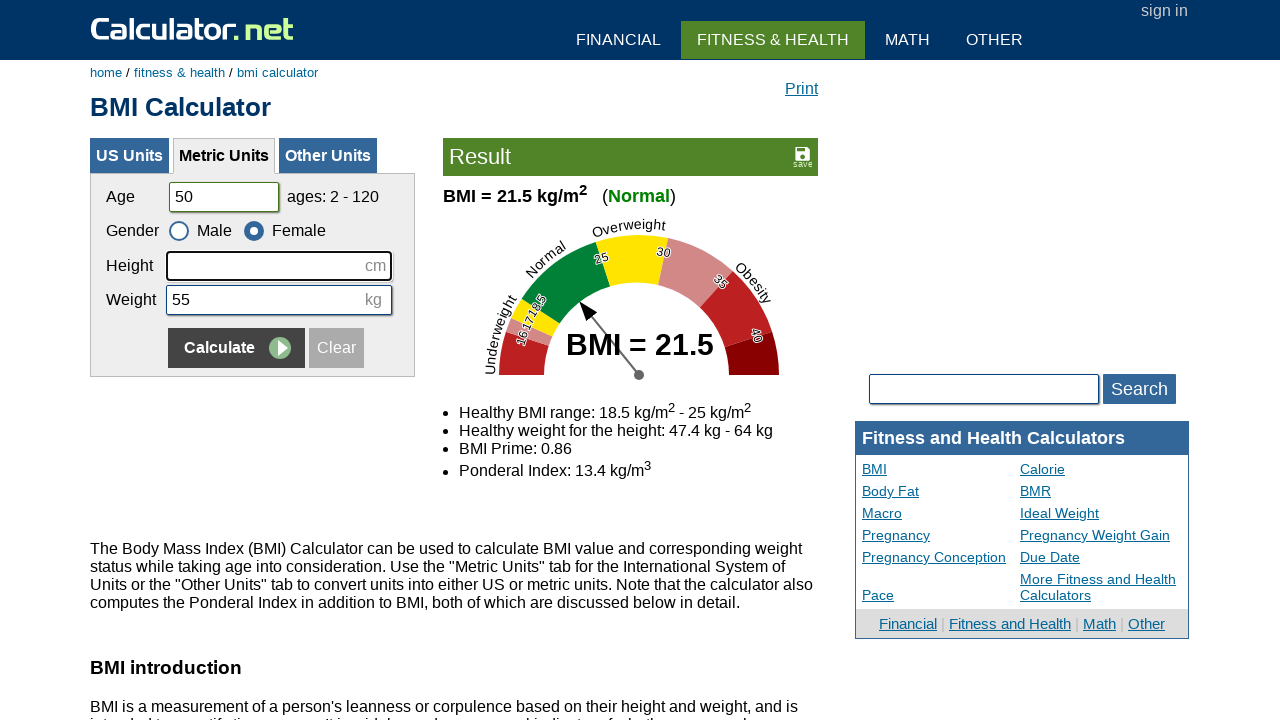

Entered height value 175cm on #cheightmeter
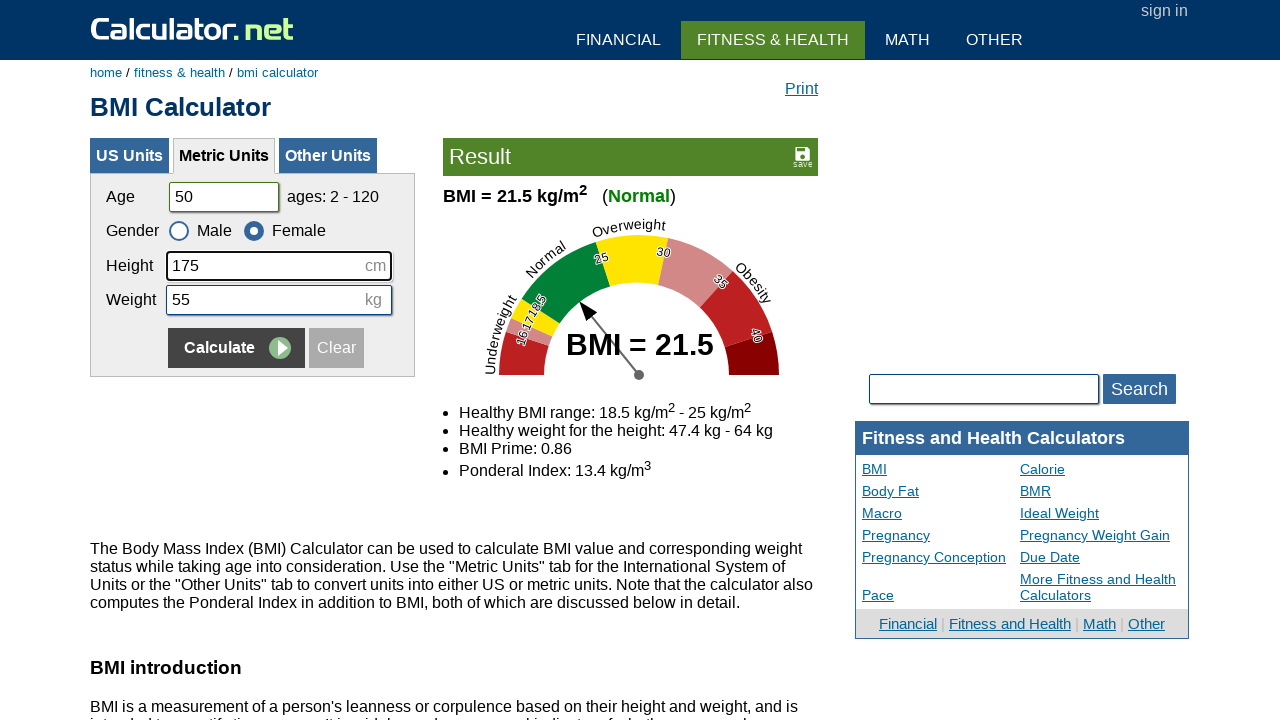

Cleared weight input field on #ckg
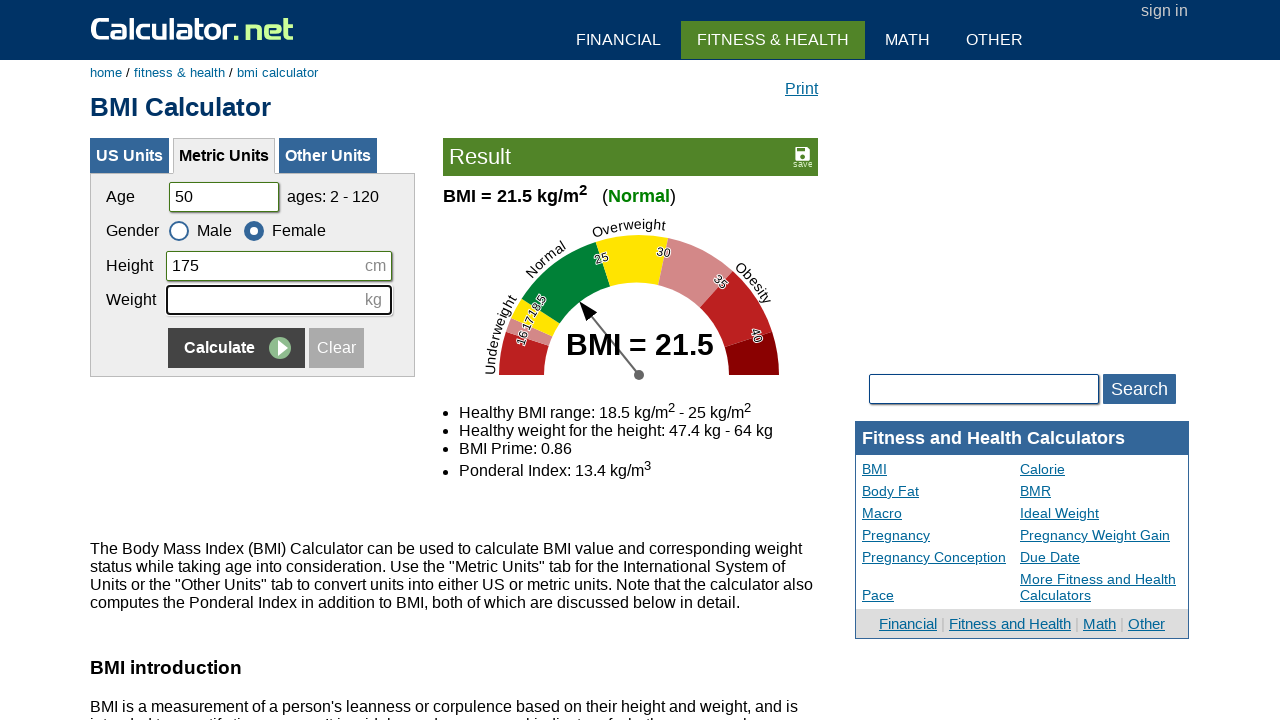

Entered weight value 65kg on #ckg
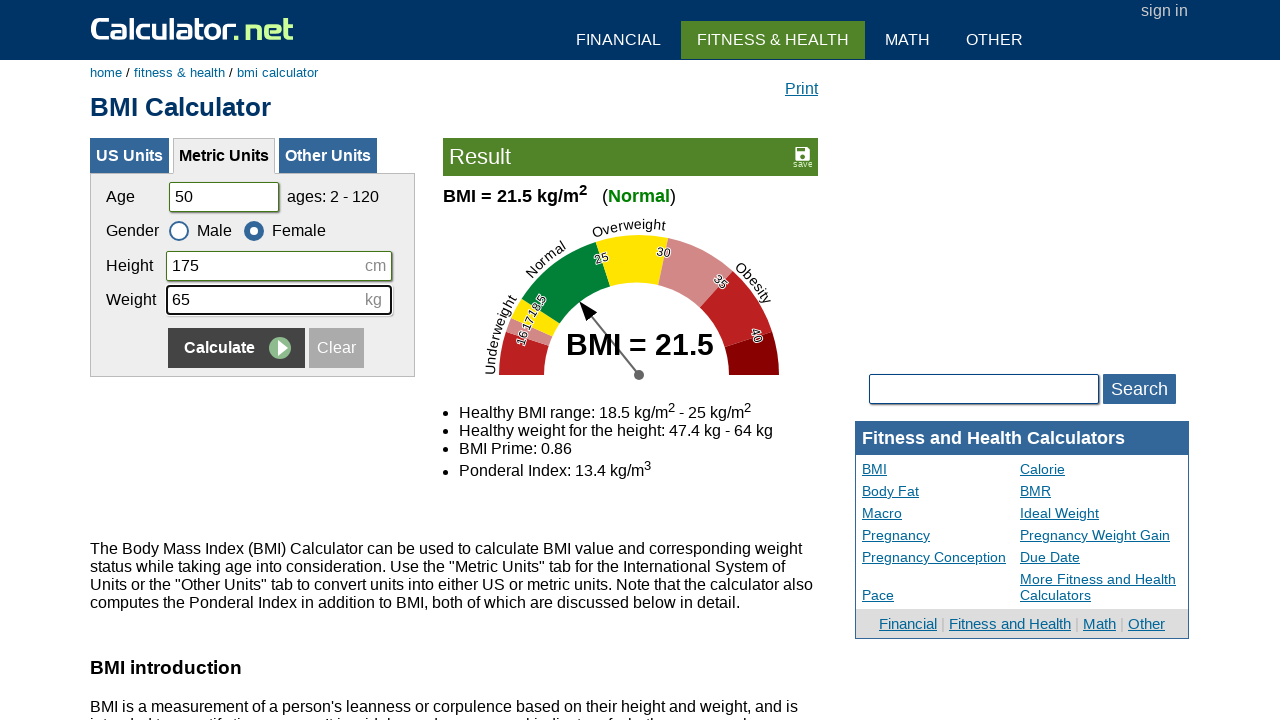

Selected male option at (200, 230) on label[for='csex1']
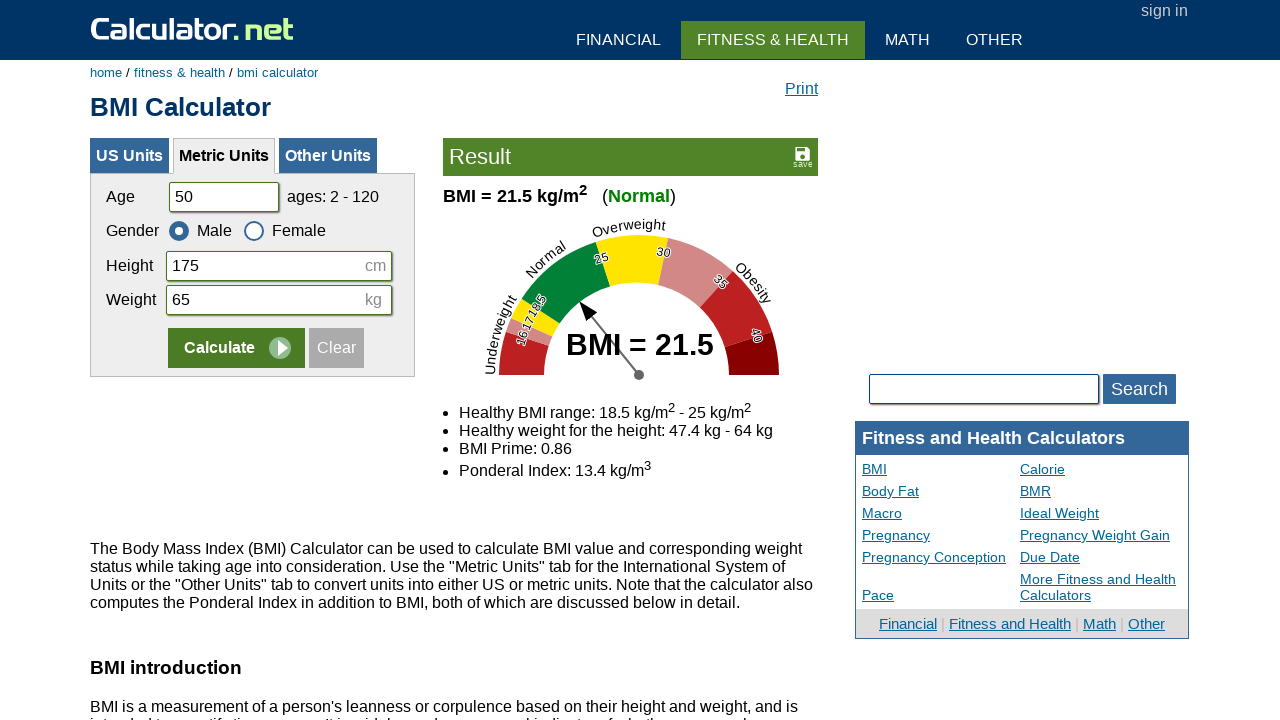

Clicked Calculate button for Test 3 (male, age 50, height 175cm, weight 65kg) at (236, 348) on input[value='Calculate']
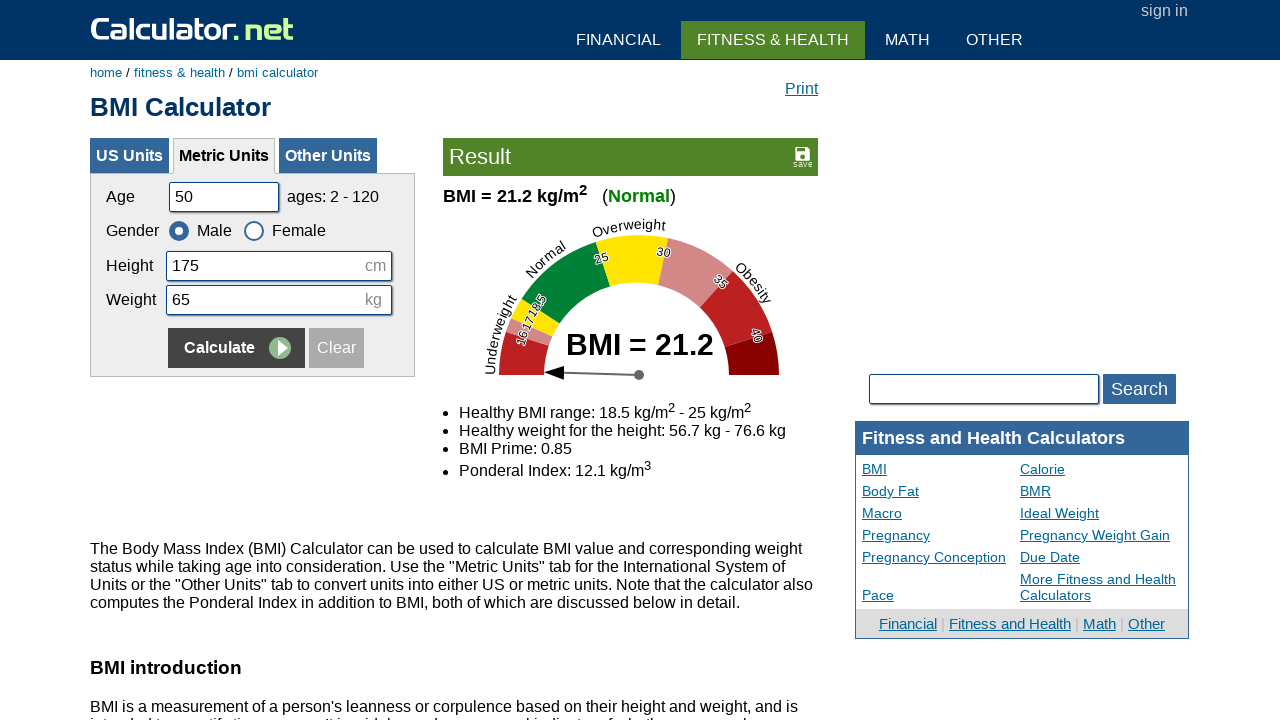

BMI result loaded for Test 3
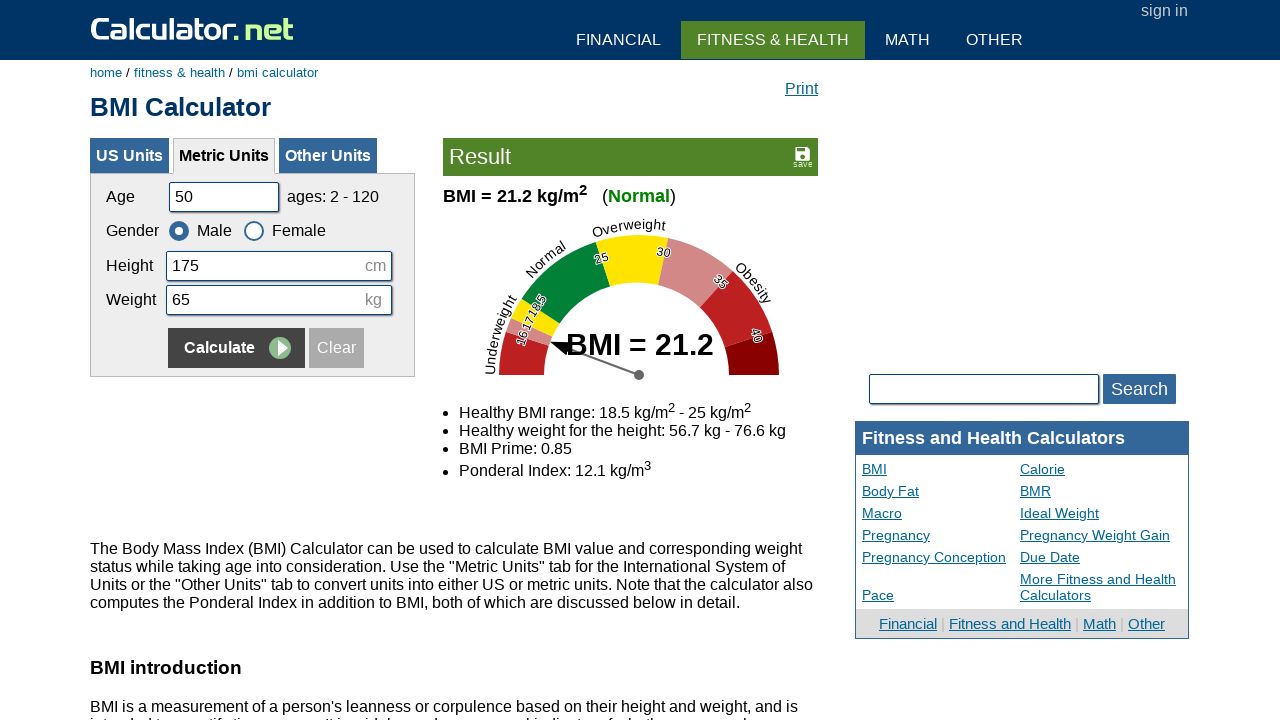

Cleared age input field on #cage
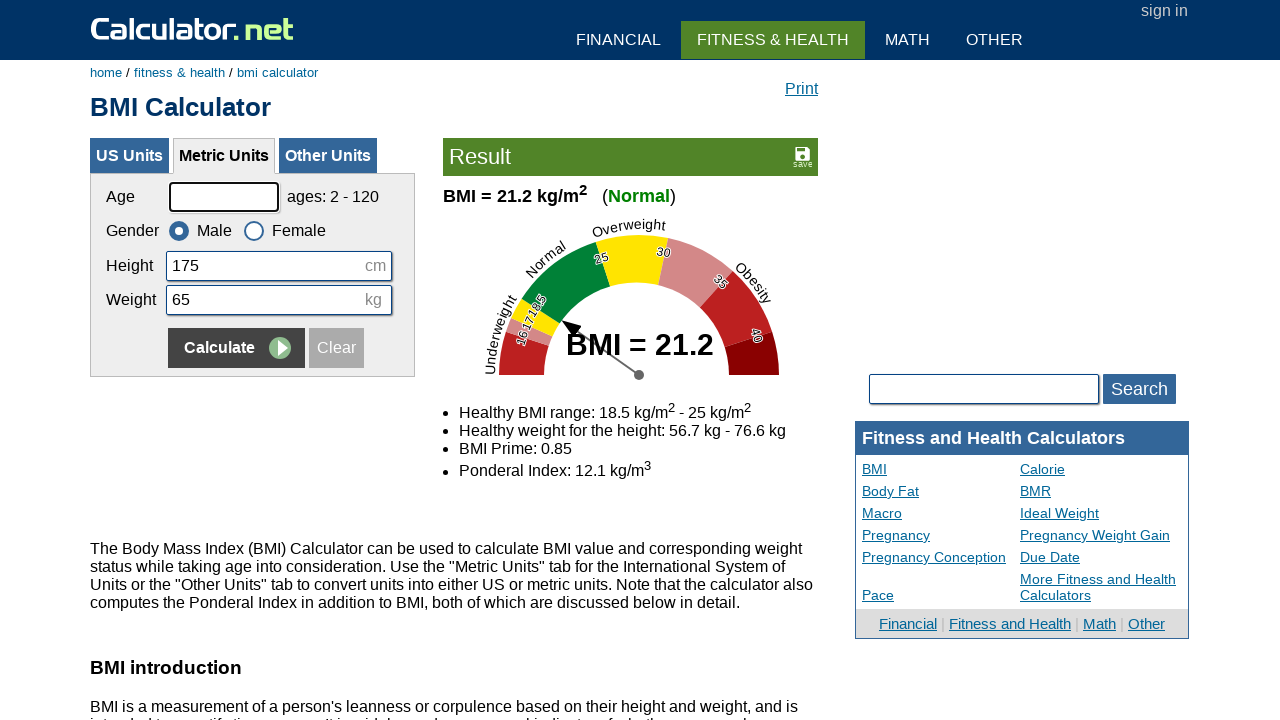

Entered age value 45 on #cage
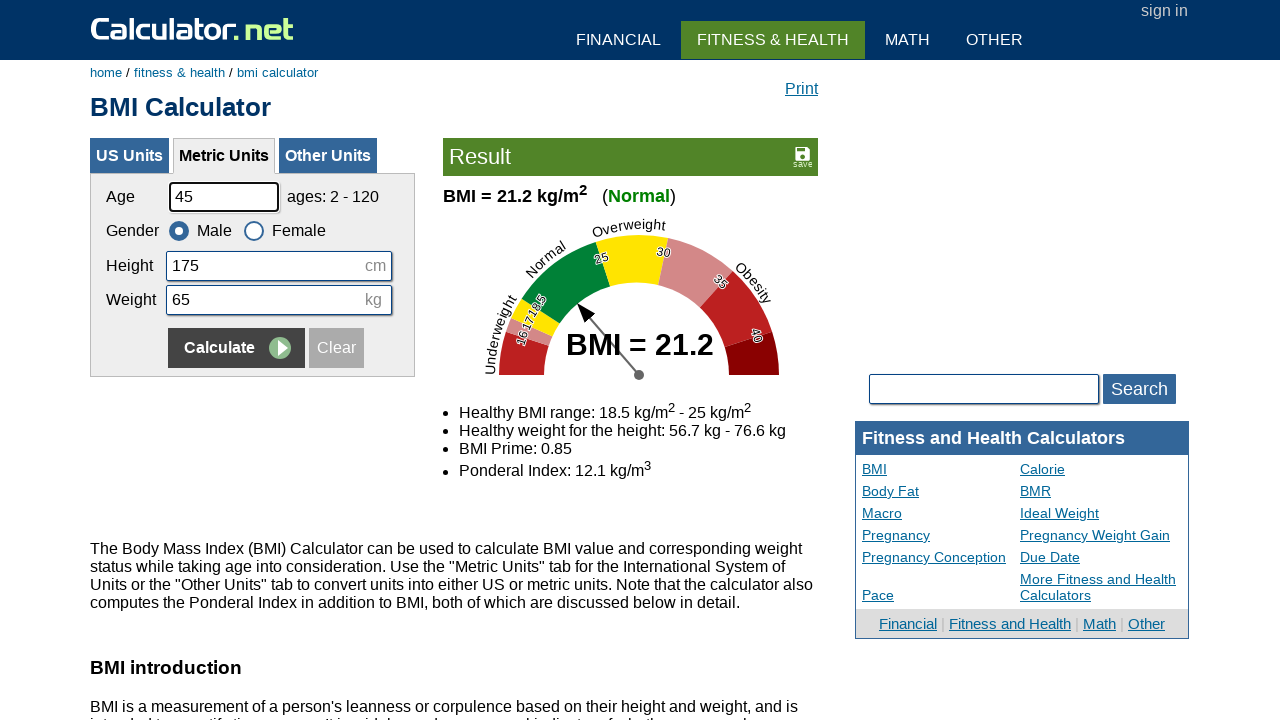

Cleared height input field on #cheightmeter
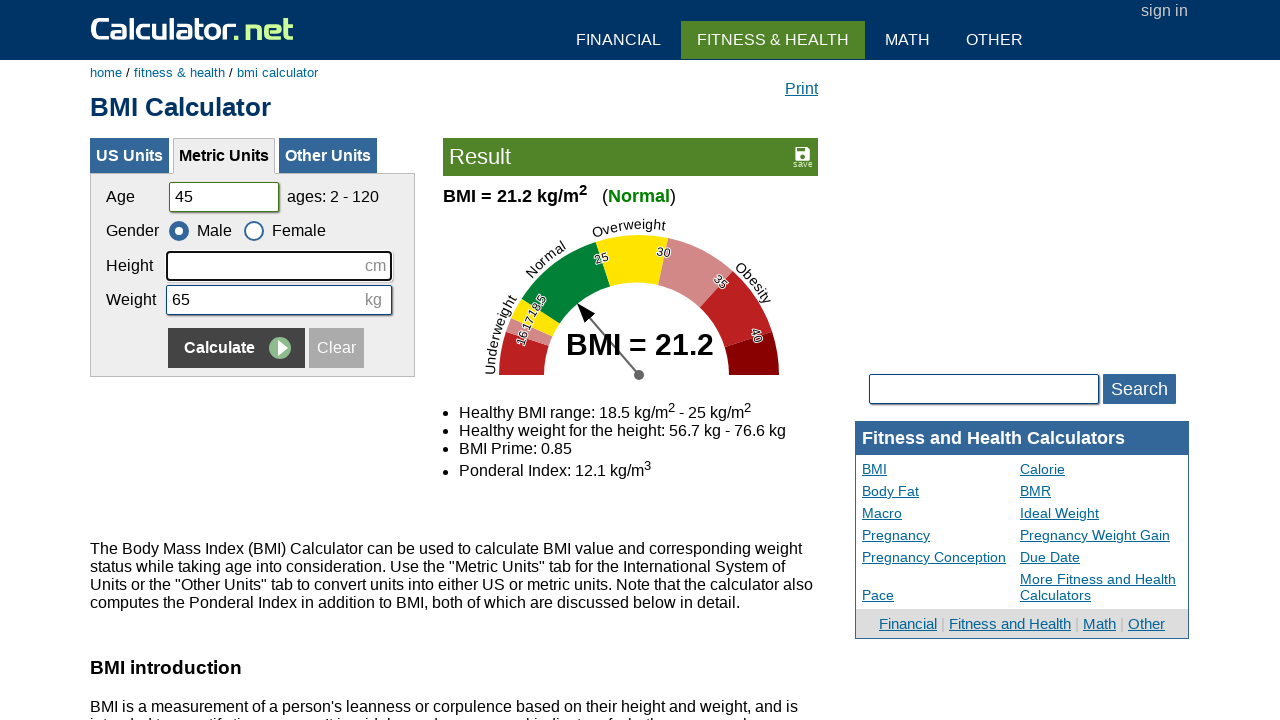

Entered height value 150cm on #cheightmeter
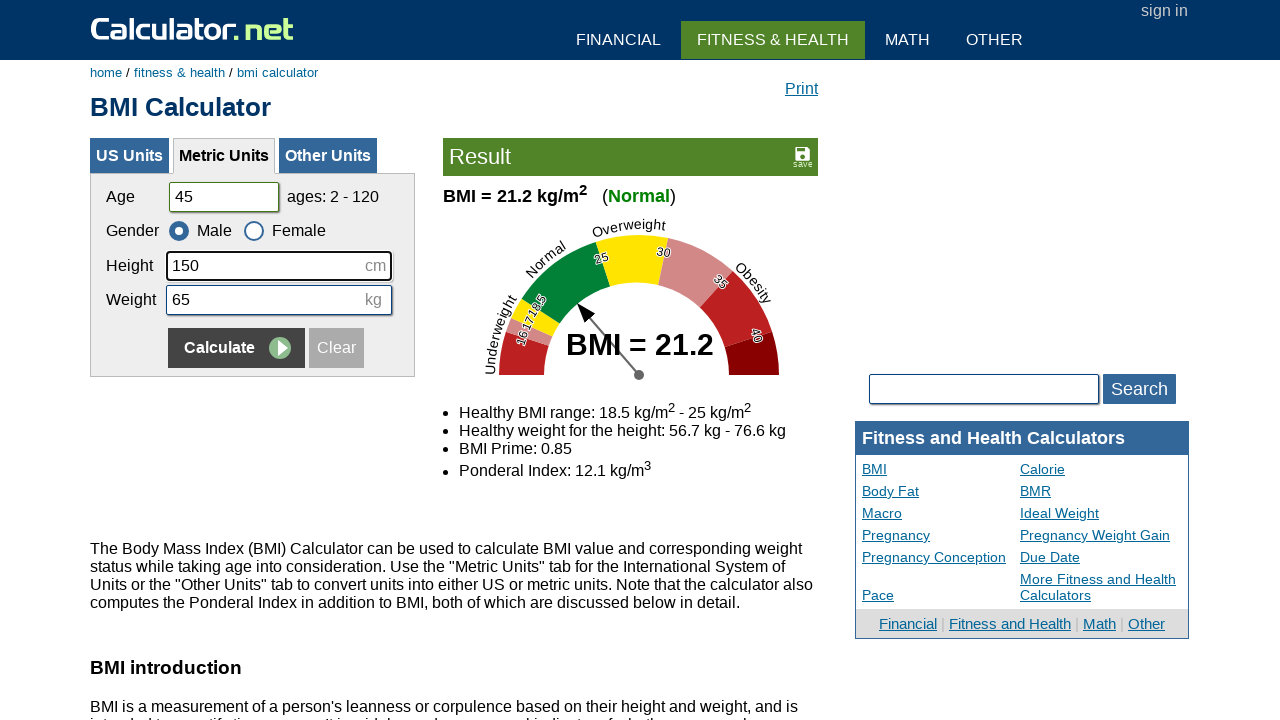

Cleared weight input field on #ckg
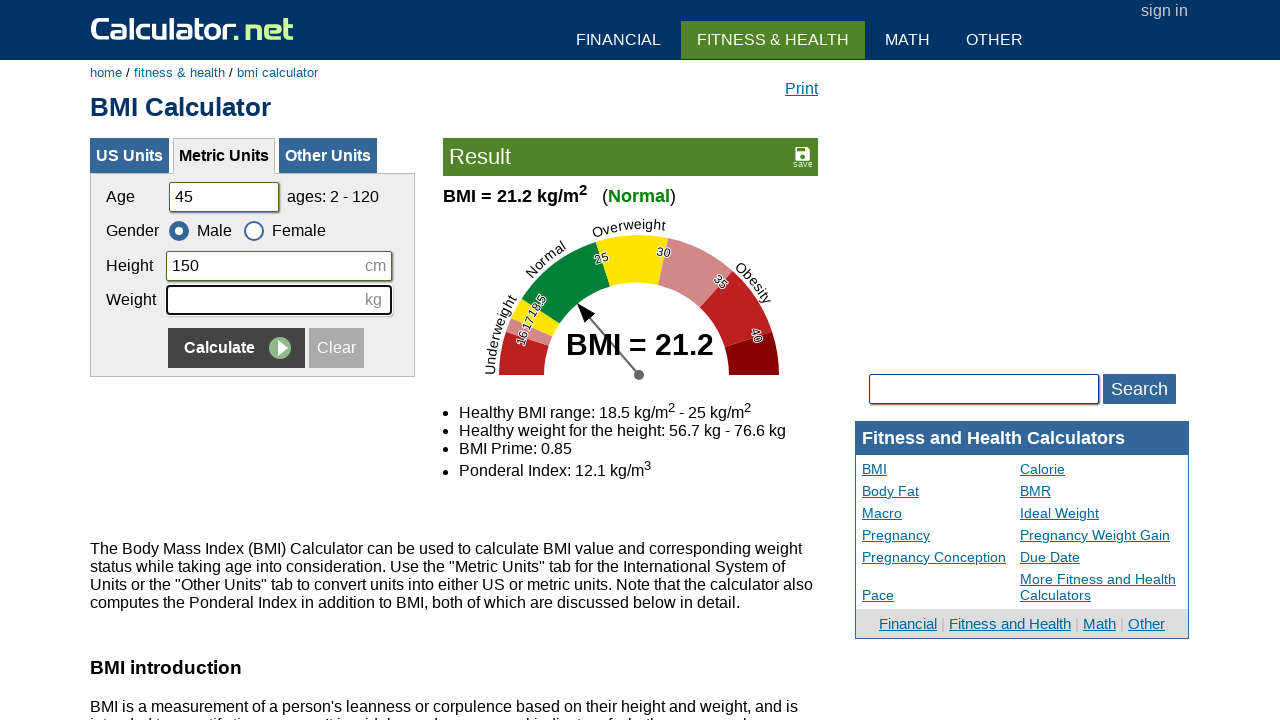

Entered weight value 52kg on #ckg
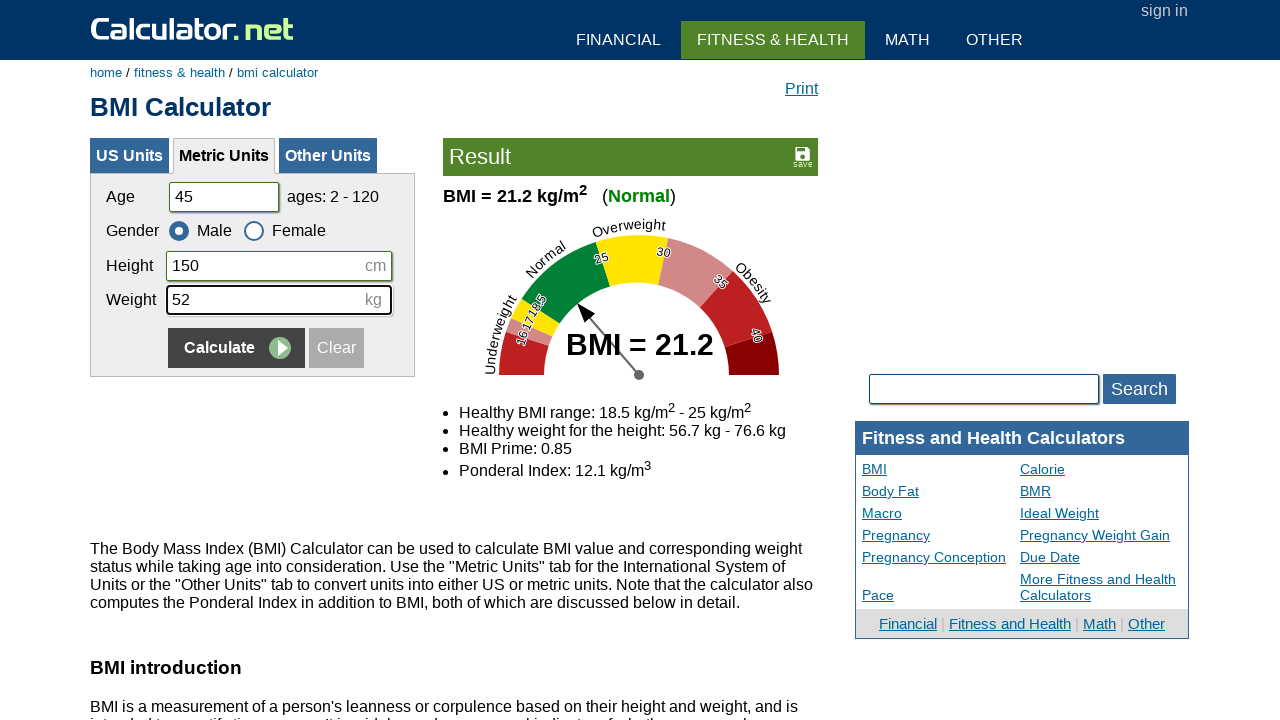

Selected female option at (285, 230) on label[for='csex2']
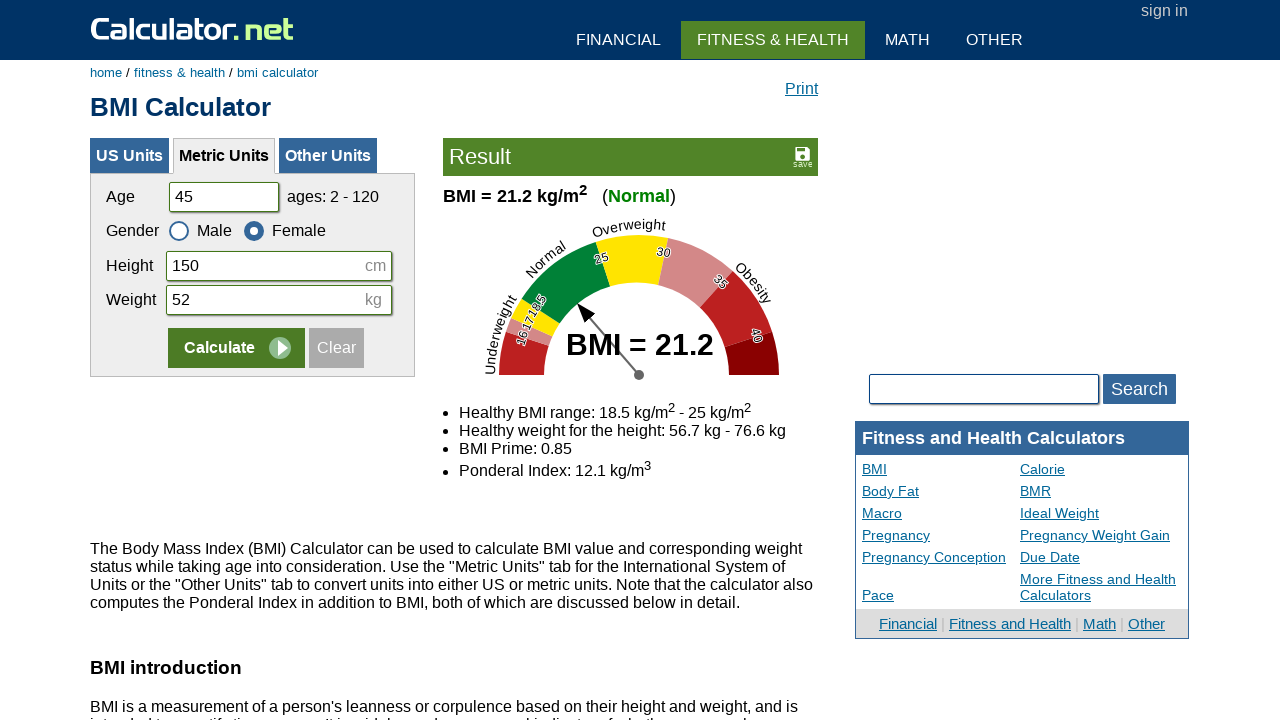

Clicked Calculate button for Test 4 (female, age 45, height 150cm, weight 52kg) at (236, 348) on input[value='Calculate']
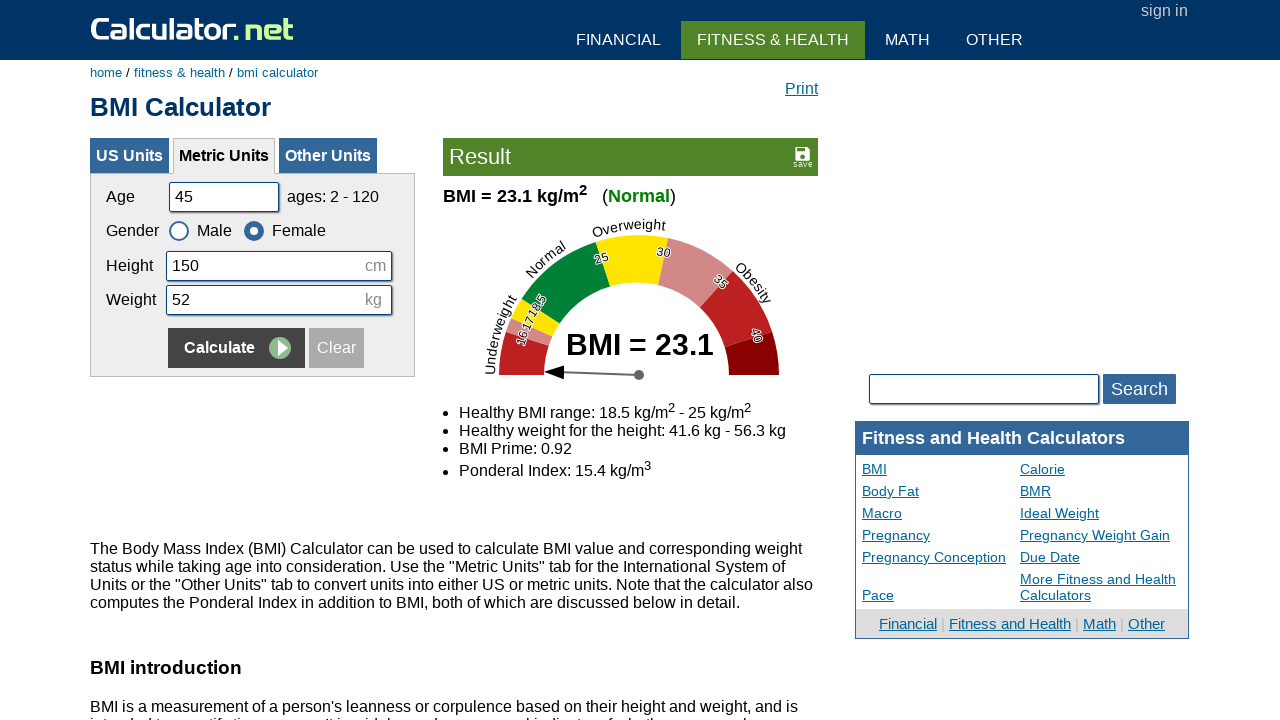

BMI result loaded for Test 4
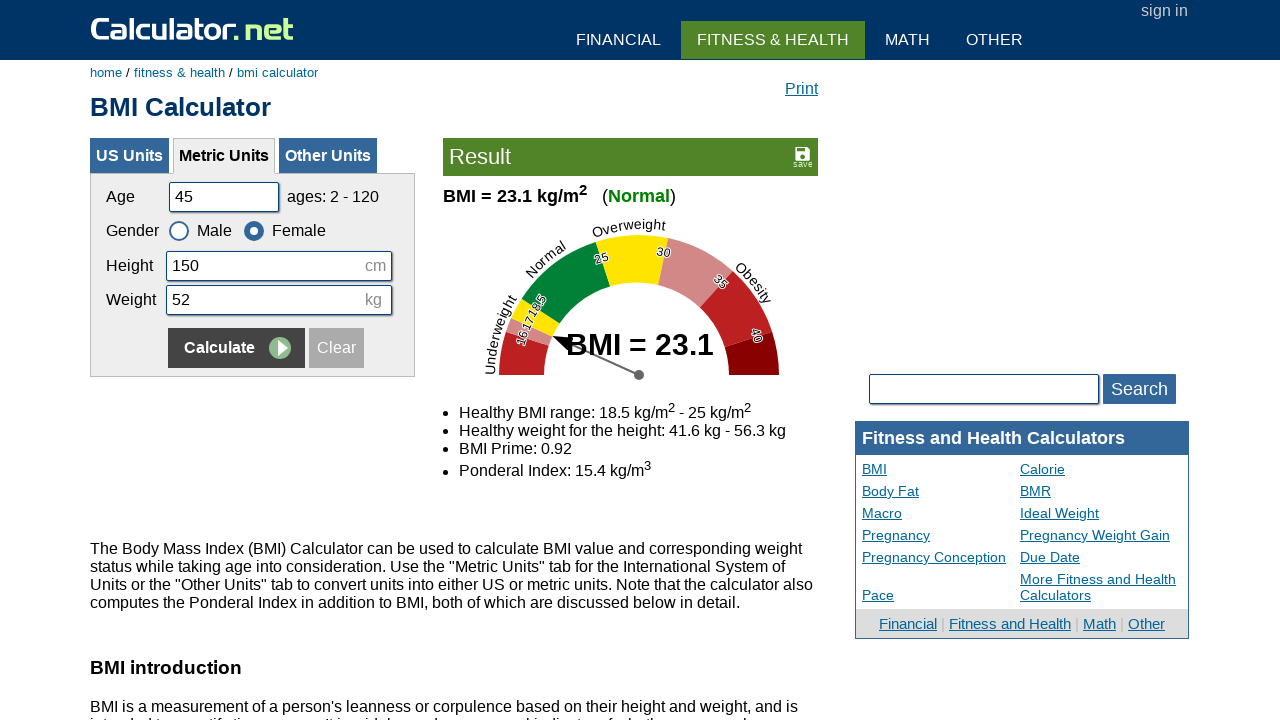

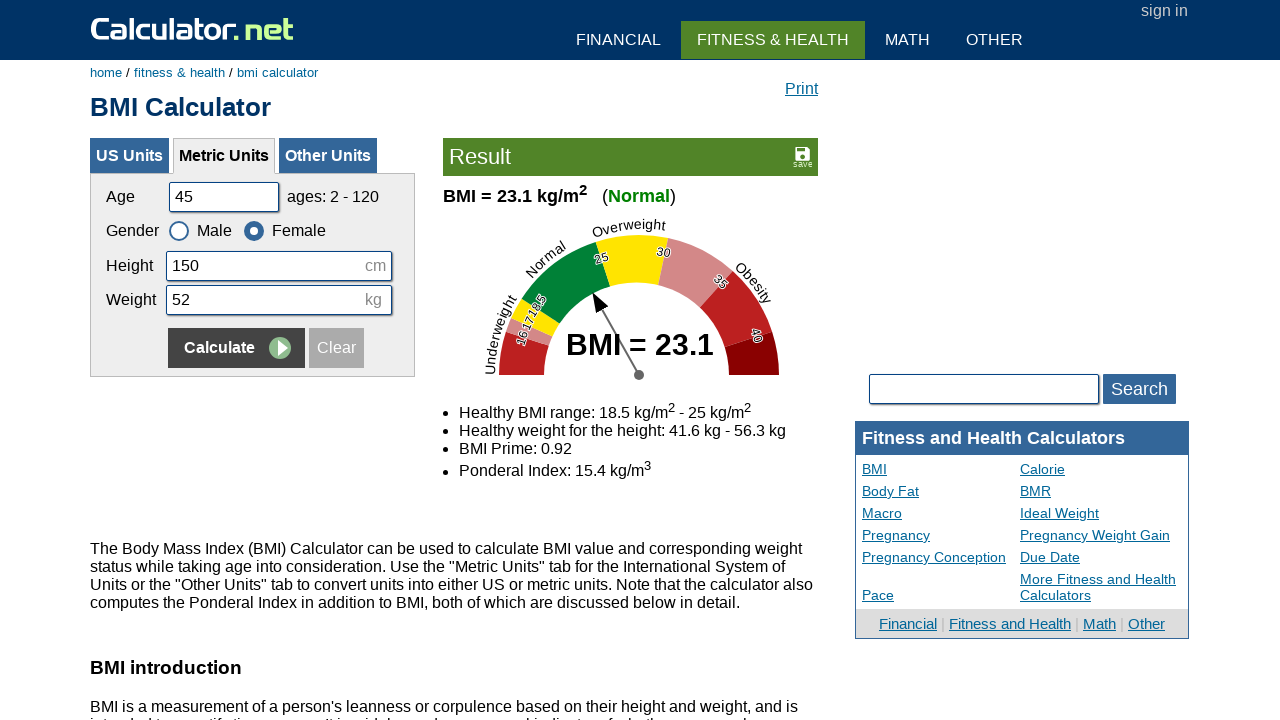